Tests adding todo items to the list by filling the input field and pressing Enter, verifying items appear in the list

Starting URL: https://demo.playwright.dev/todomvc

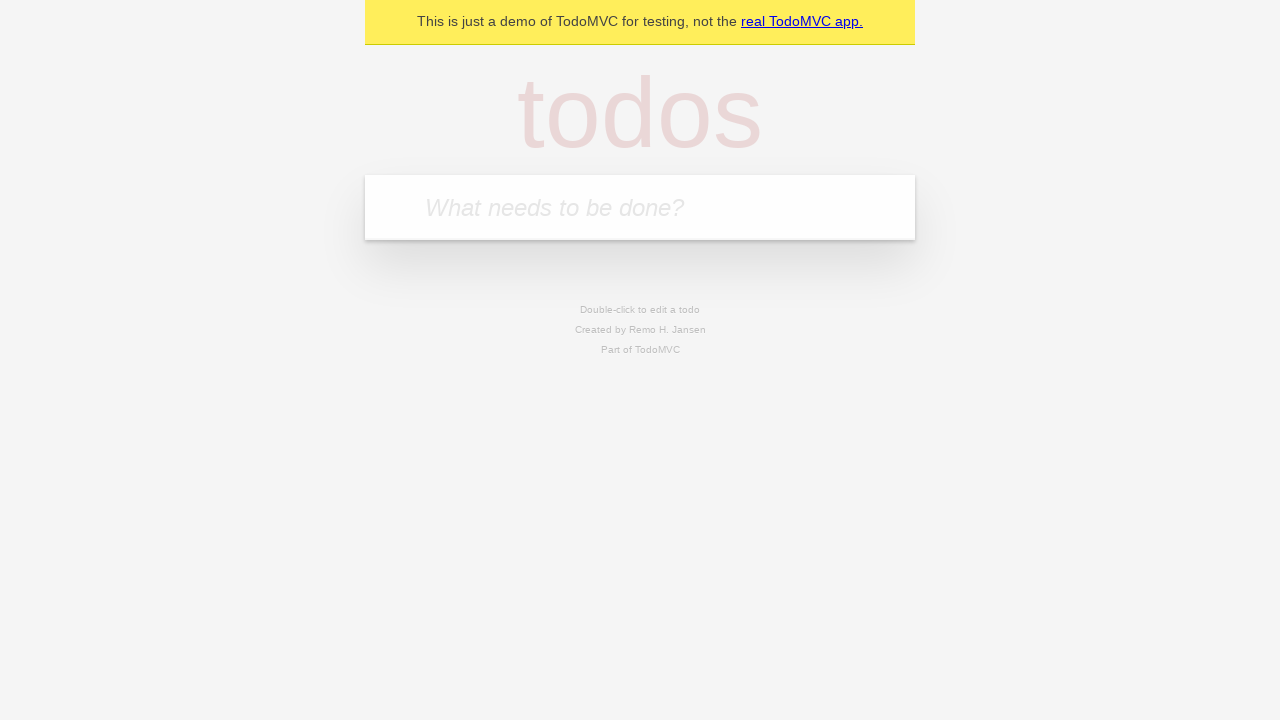

Navigated to TodoMVC demo page
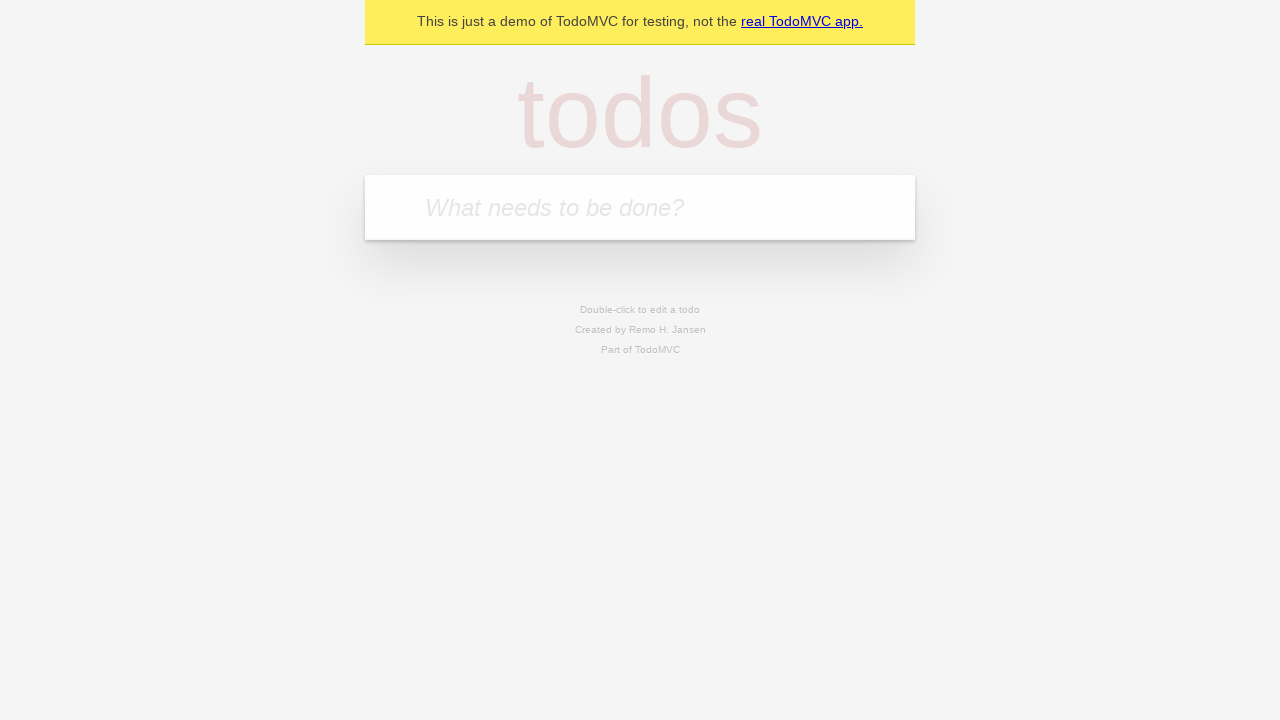

Filled input field with first todo item 'buy some cheese' on .new-todo
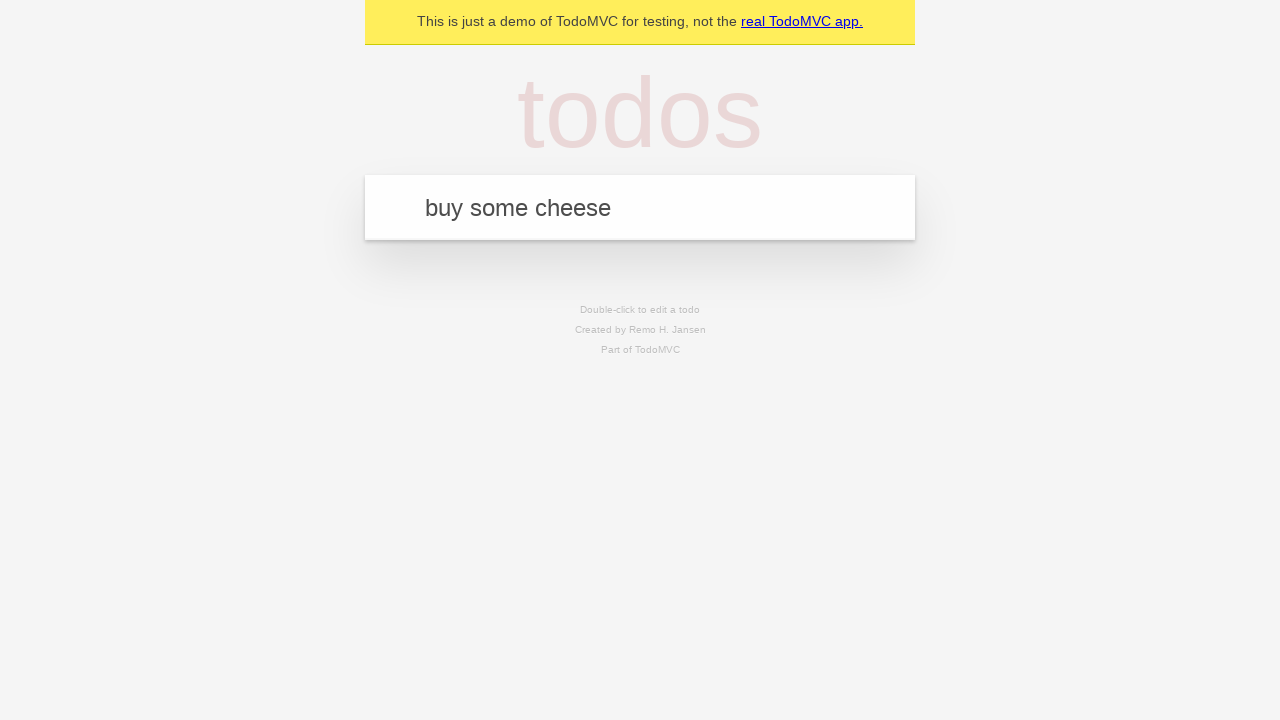

Pressed Enter to add first todo item on .new-todo
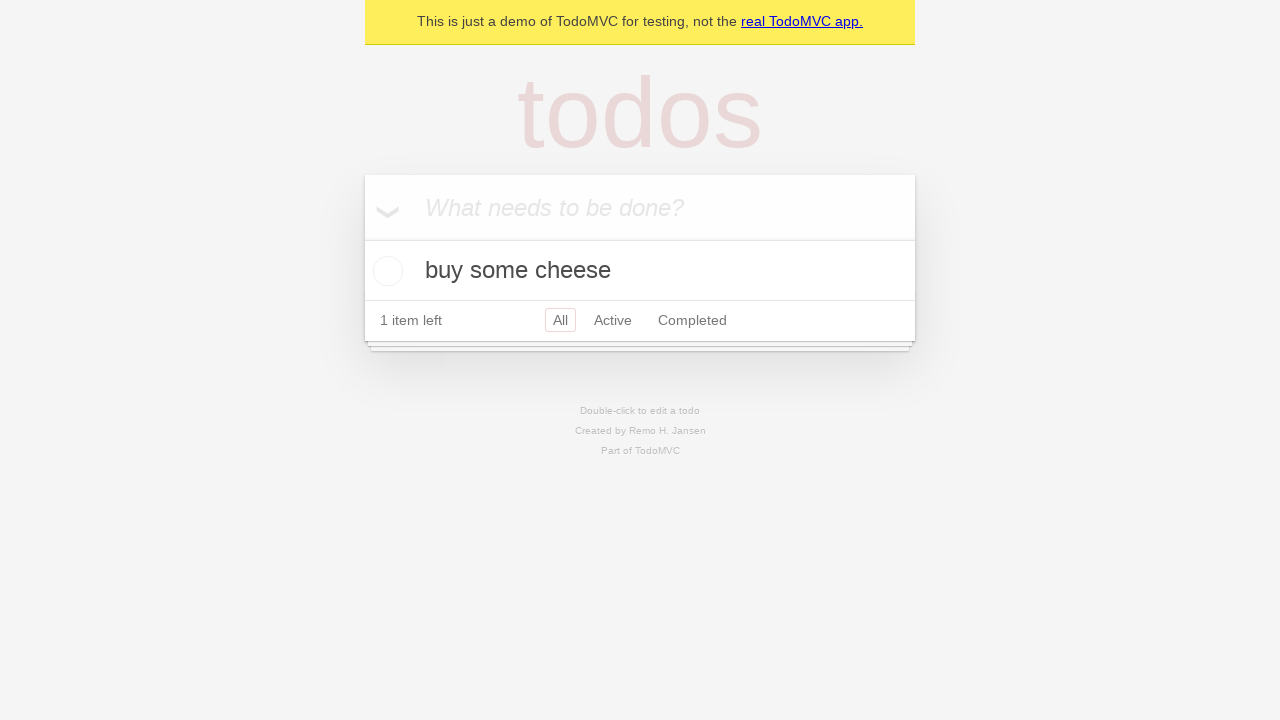

First todo item appeared in the list
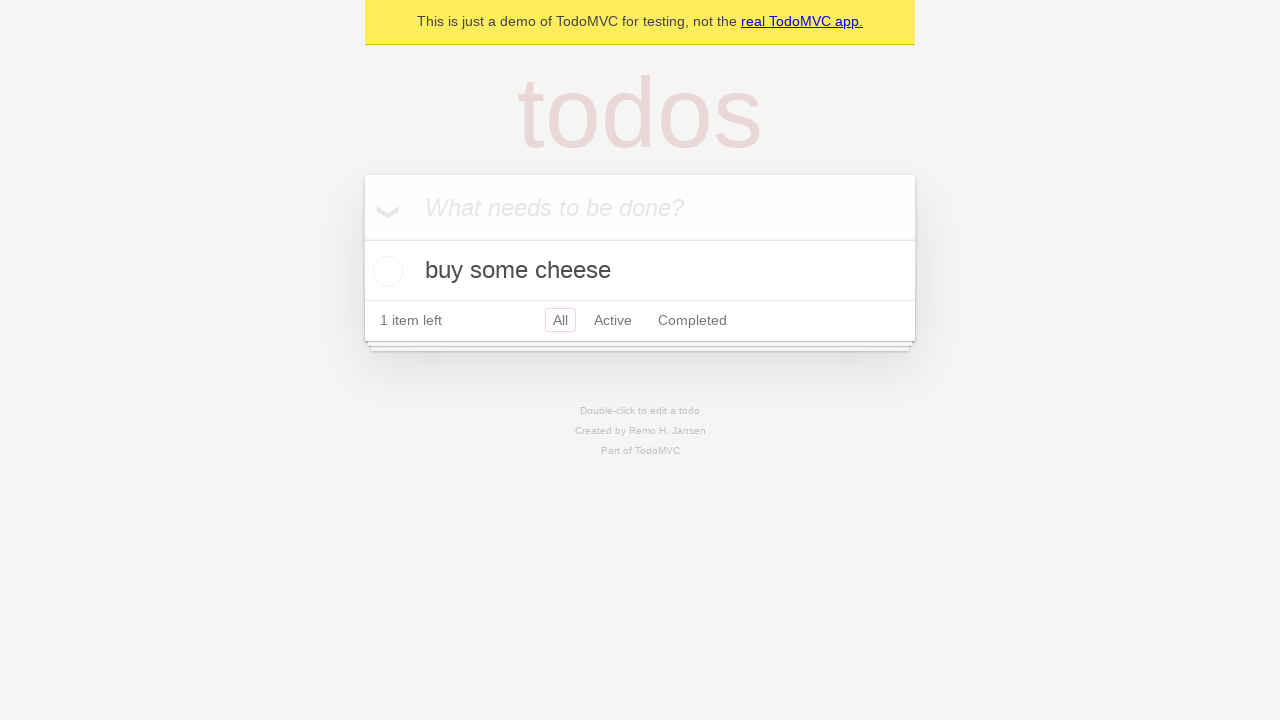

Filled input field with second todo item 'feed the cat' on .new-todo
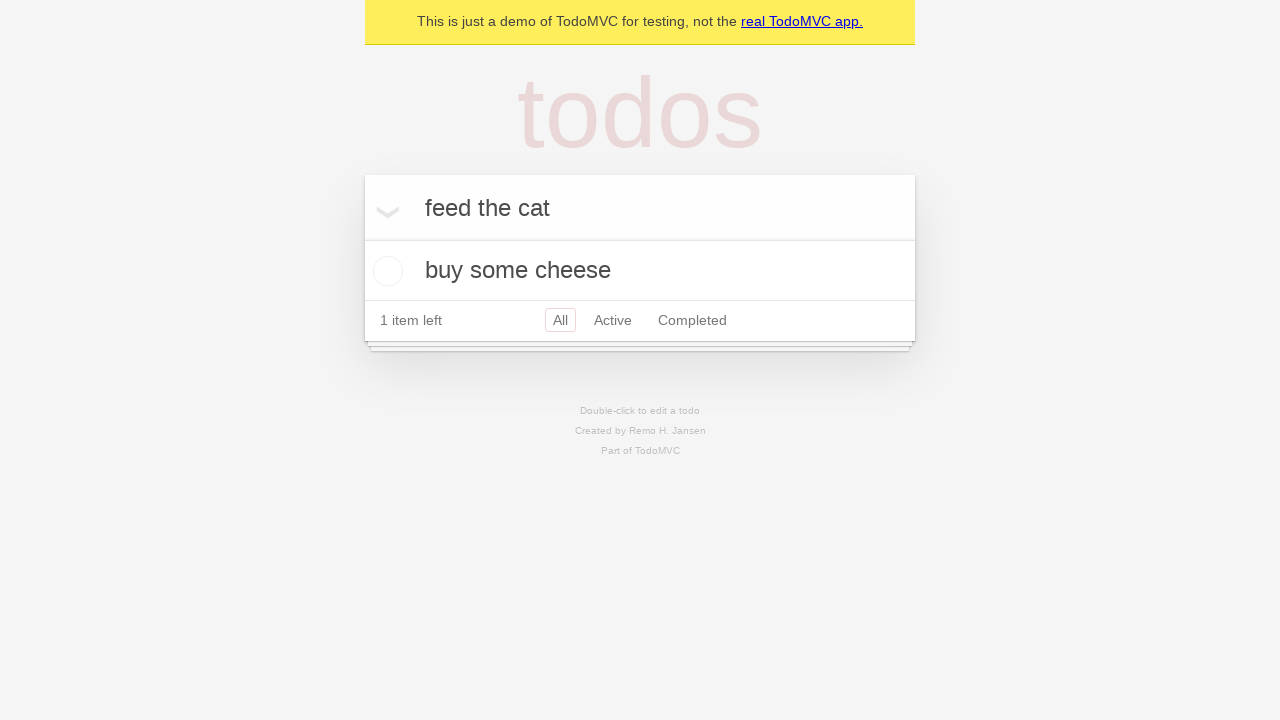

Pressed Enter to add second todo item on .new-todo
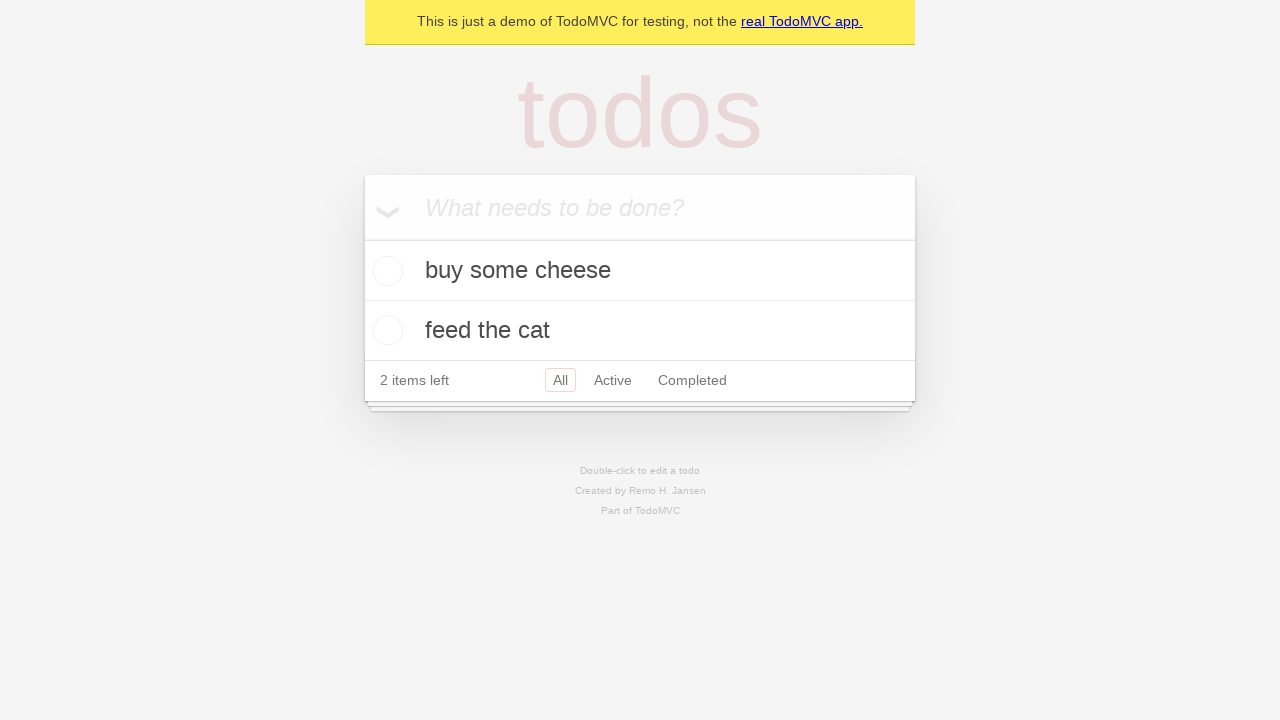

Second todo item appeared in the list
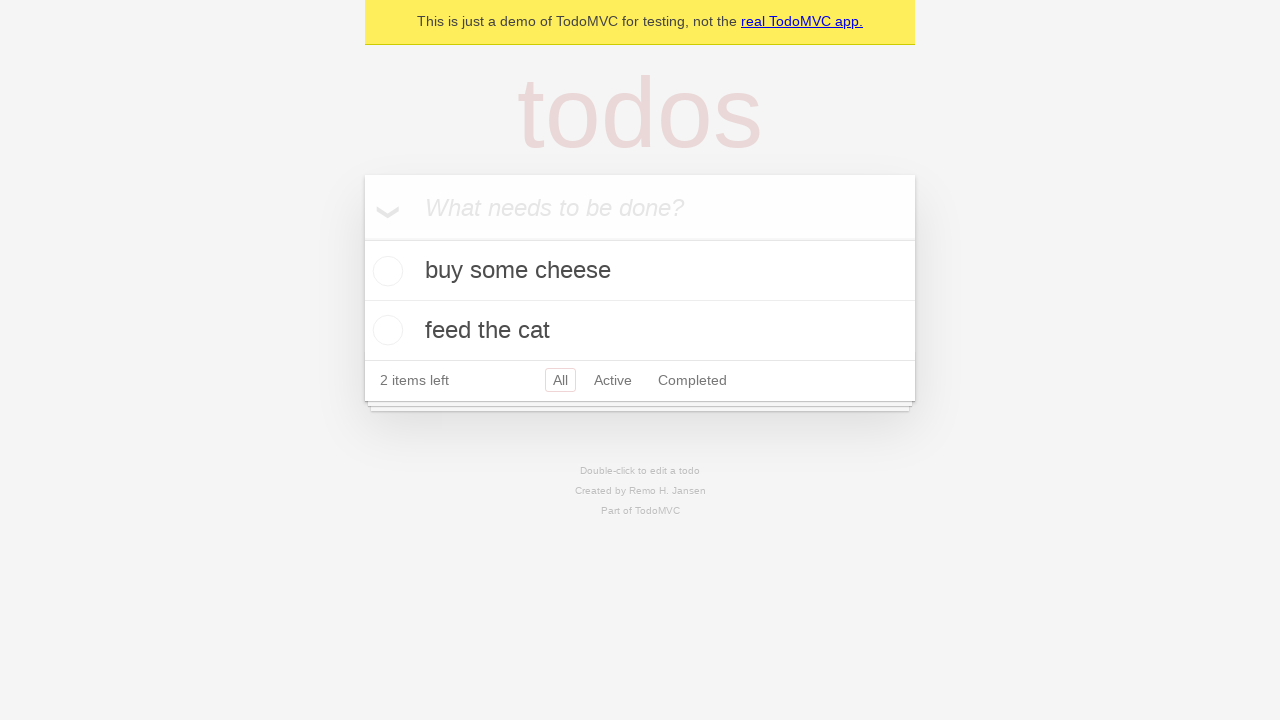

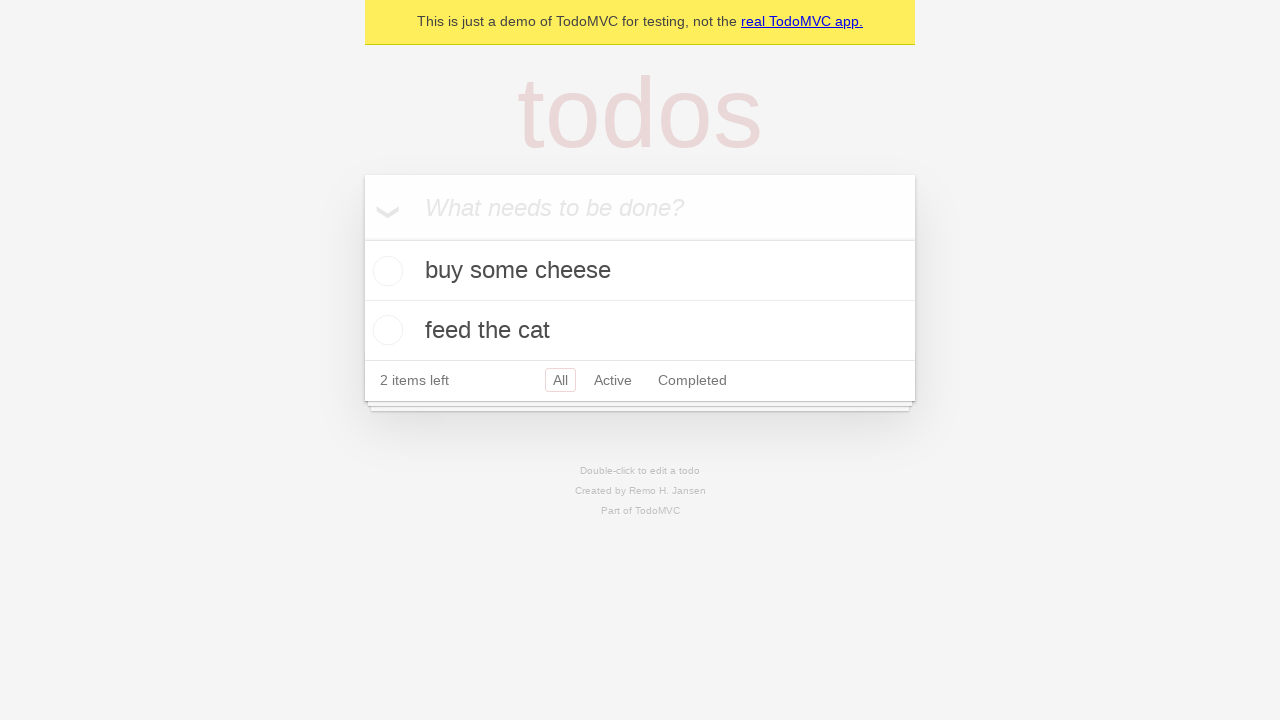